Tests the book search functionality on nicebooks.com by clearing the search field, entering an ISBN, and submitting the search to verify results are displayed

Starting URL: https://us.nicebooks.com/search?q=1501173081

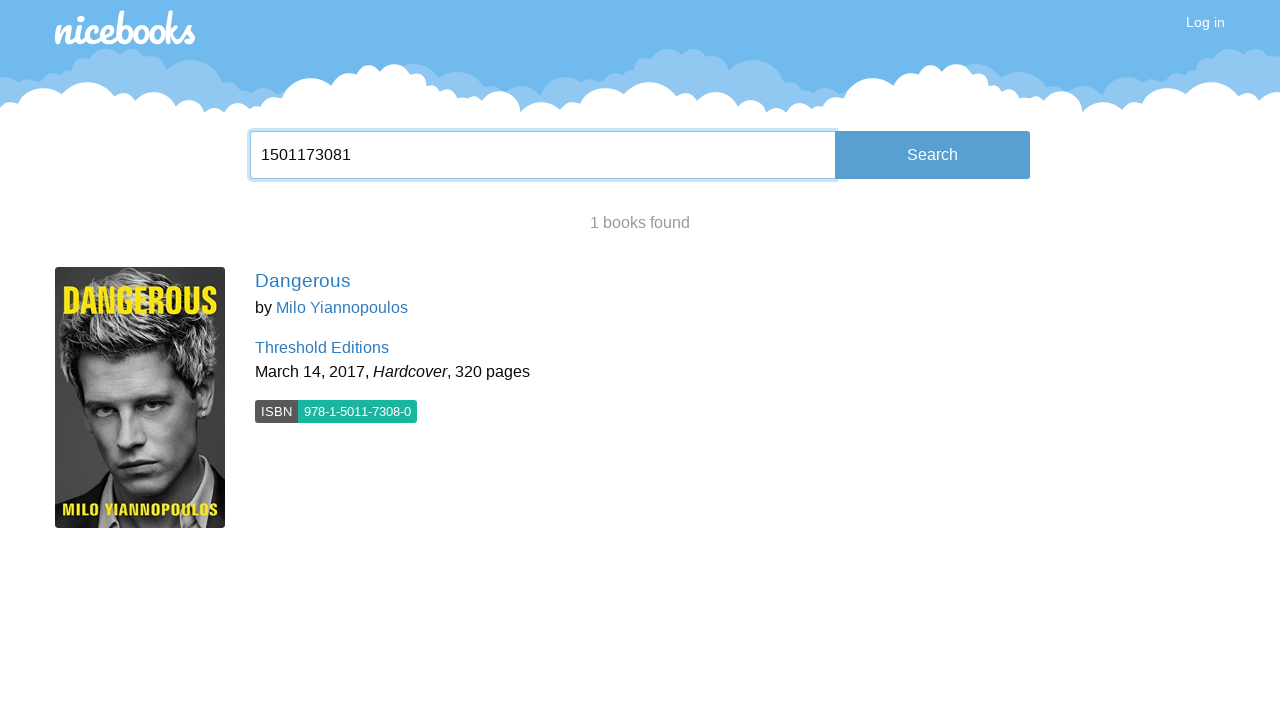

Search input field loaded
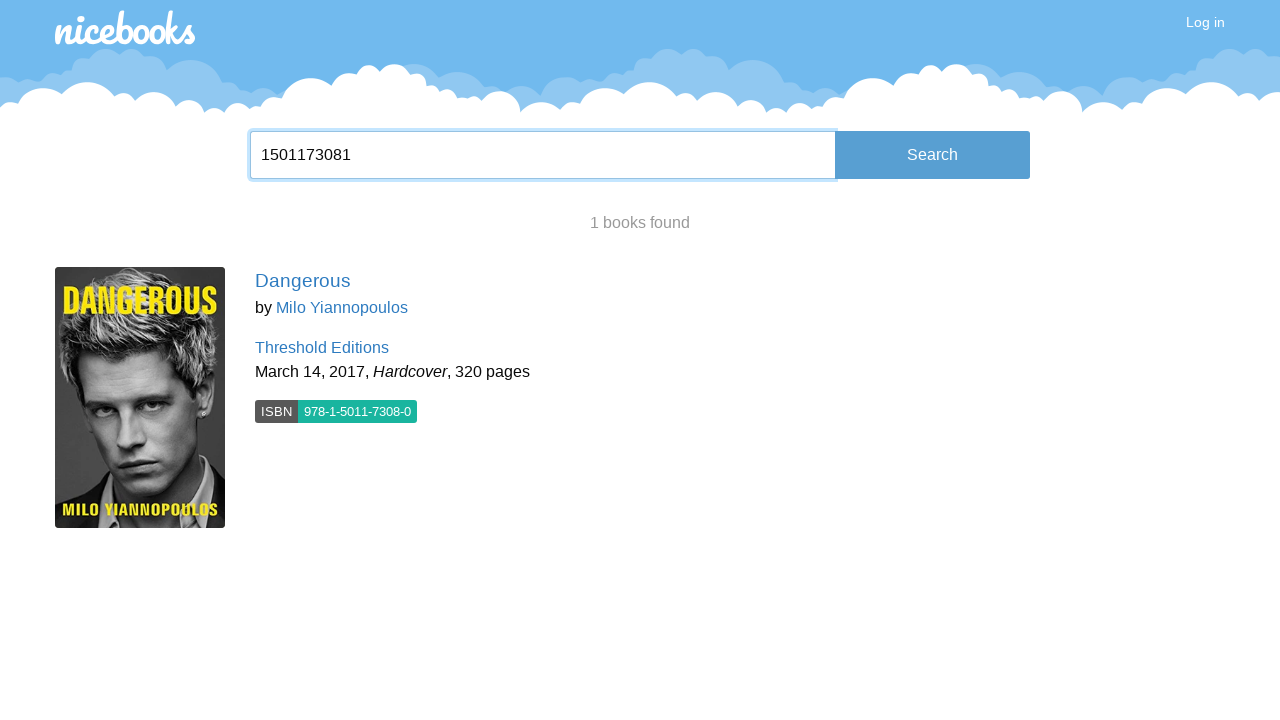

Cleared the search field on .nb-input-group-left
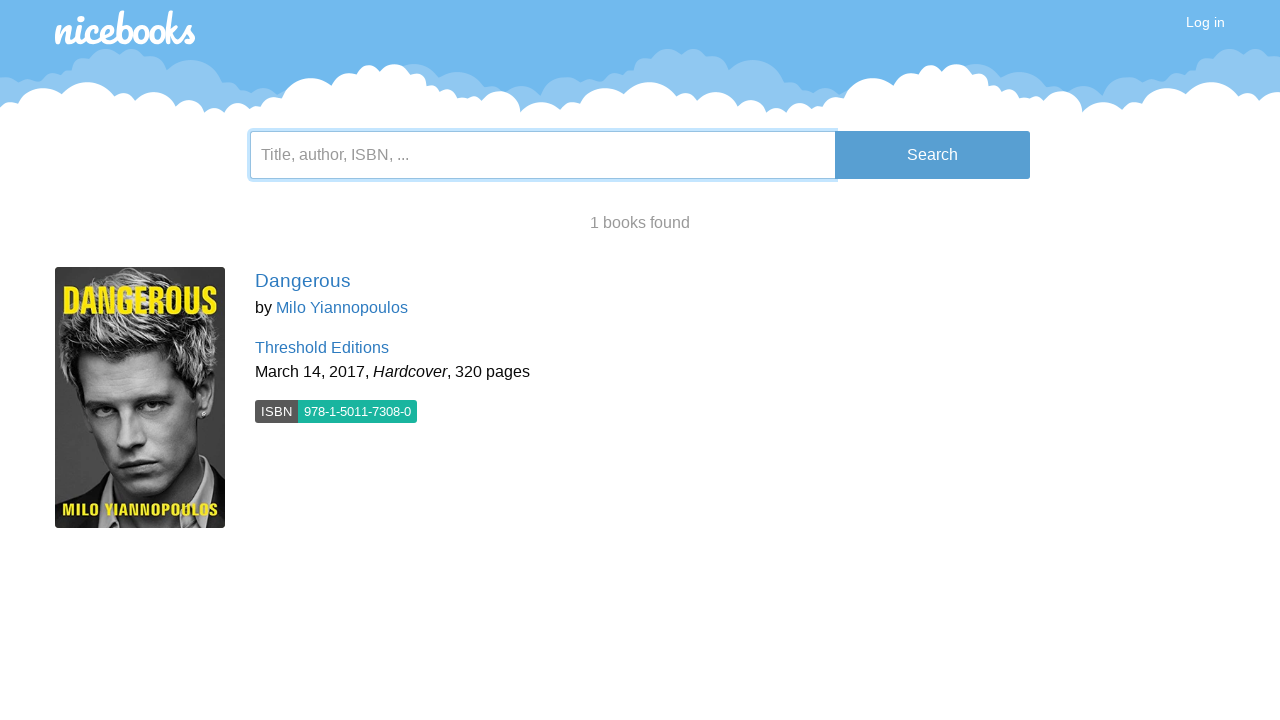

Entered ISBN 9780134685991 in search field on .nb-input-group-left
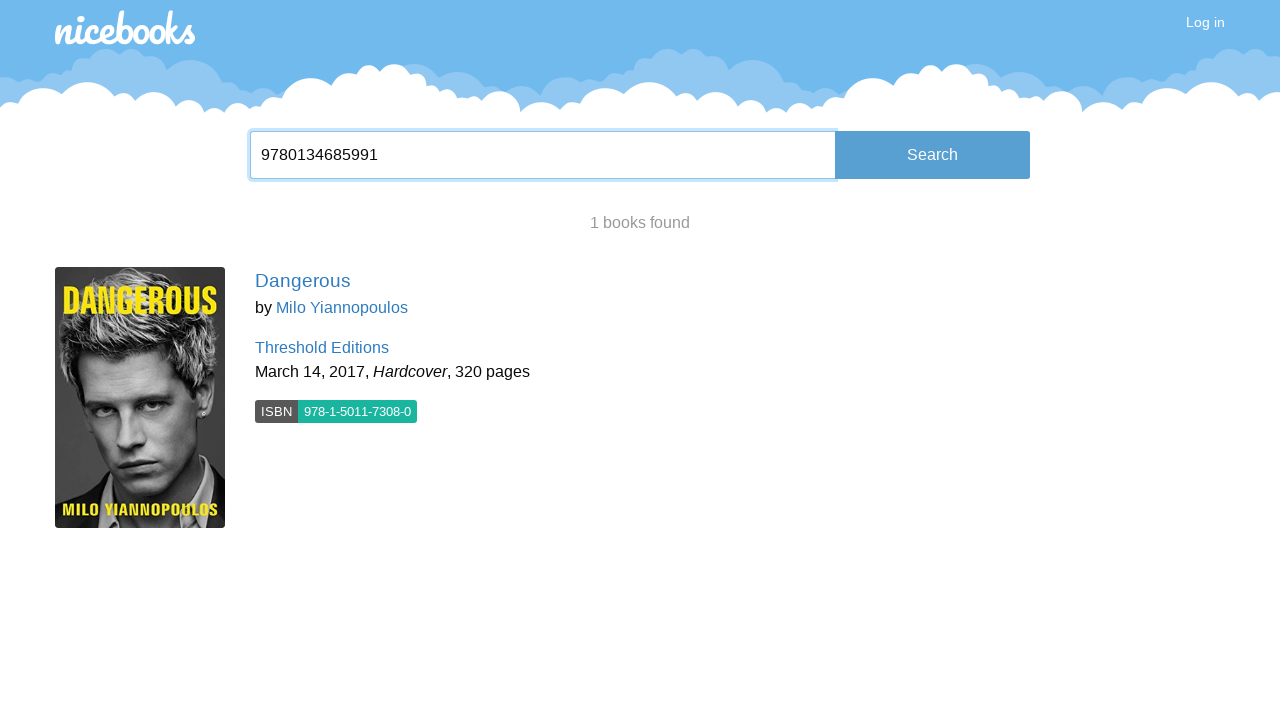

Clicked the search submit button at (932, 155) on .nb-input-group-right
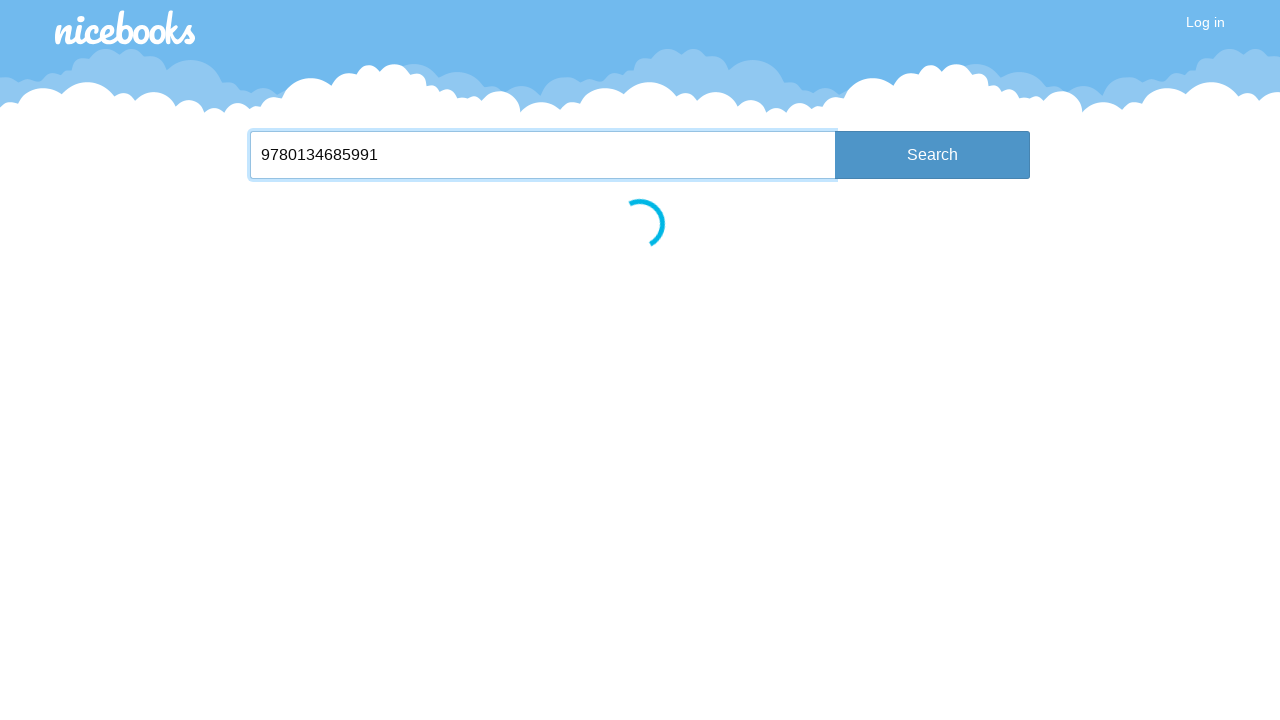

Search results loaded and displayed
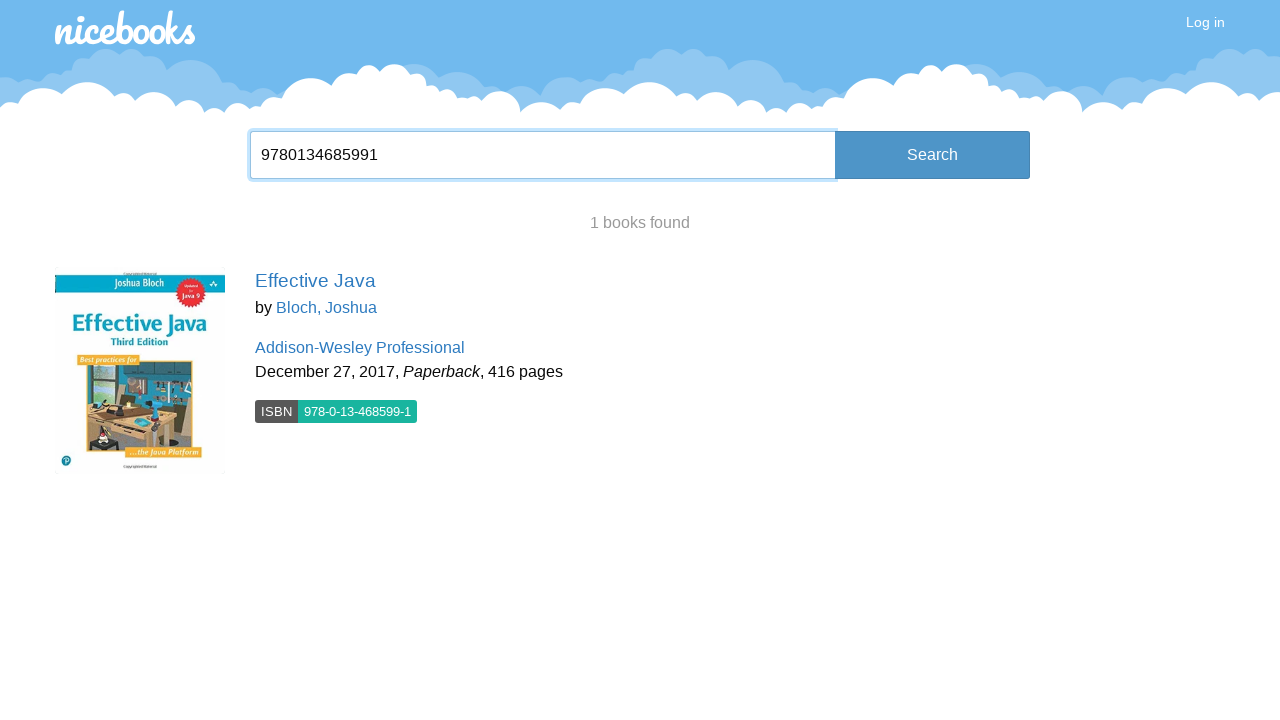

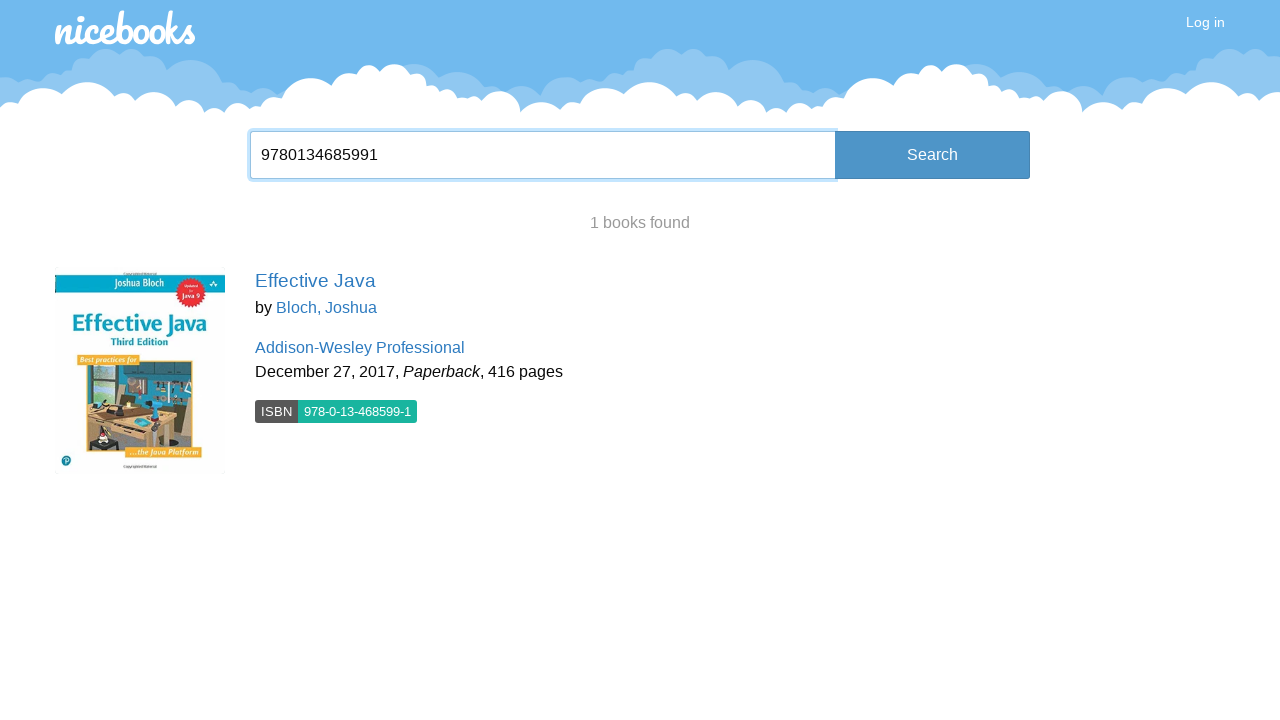